Tests JavaScript prompt dialog handling by clicking the prompt button, entering text into the prompt, and accepting it.

Starting URL: https://demoqa.com/alerts

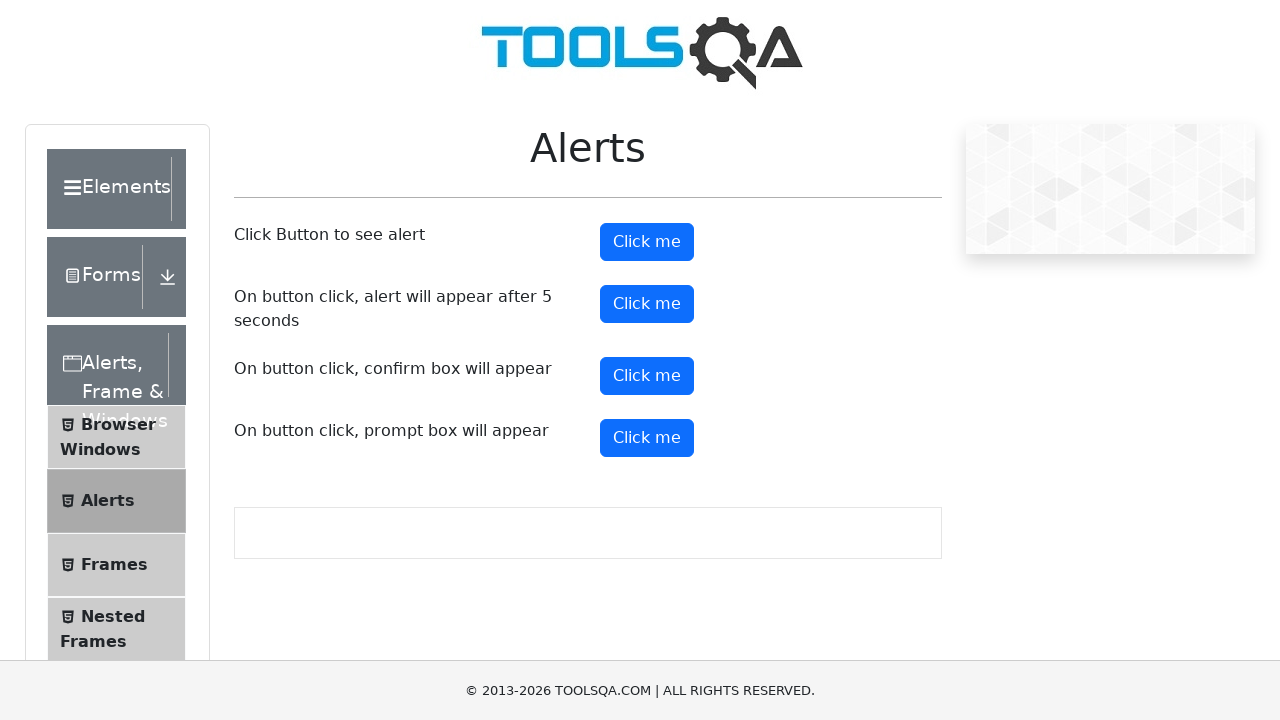

Clicked prompt button to trigger JavaScript prompt dialog at (647, 438) on #promtButton
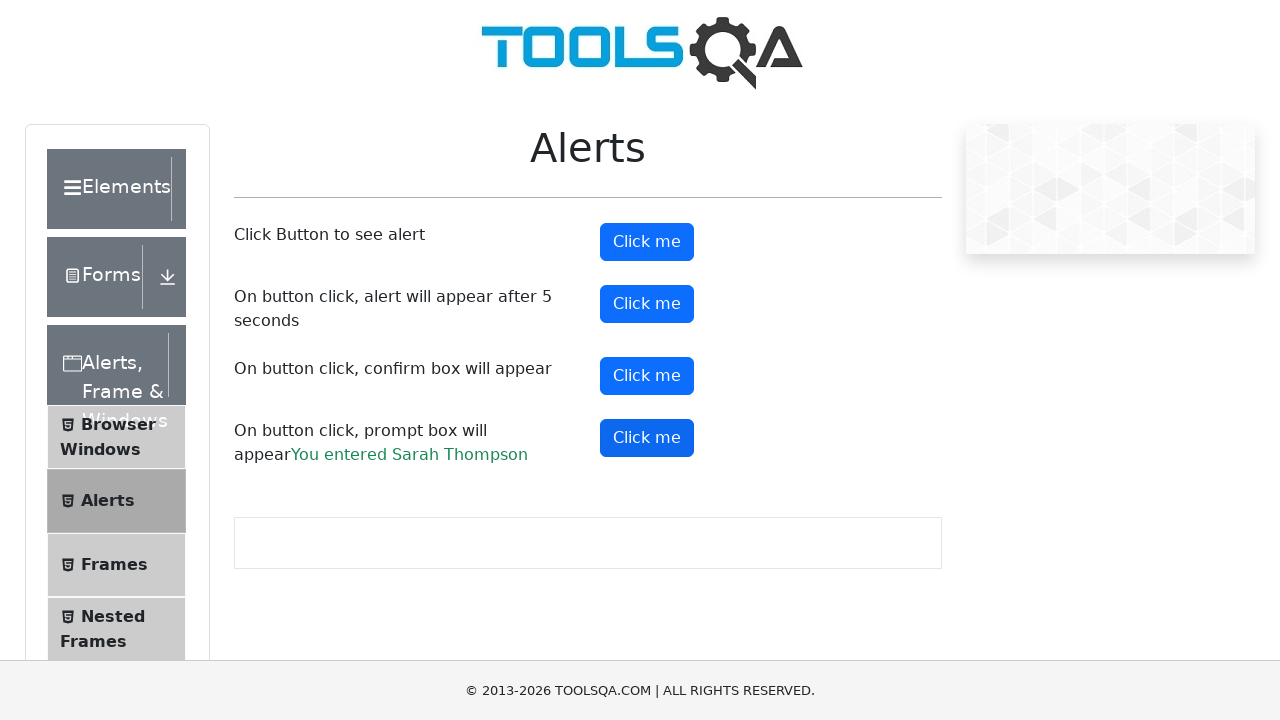

Prompt dialog was handled, entered 'Sarah Thompson' and accepted
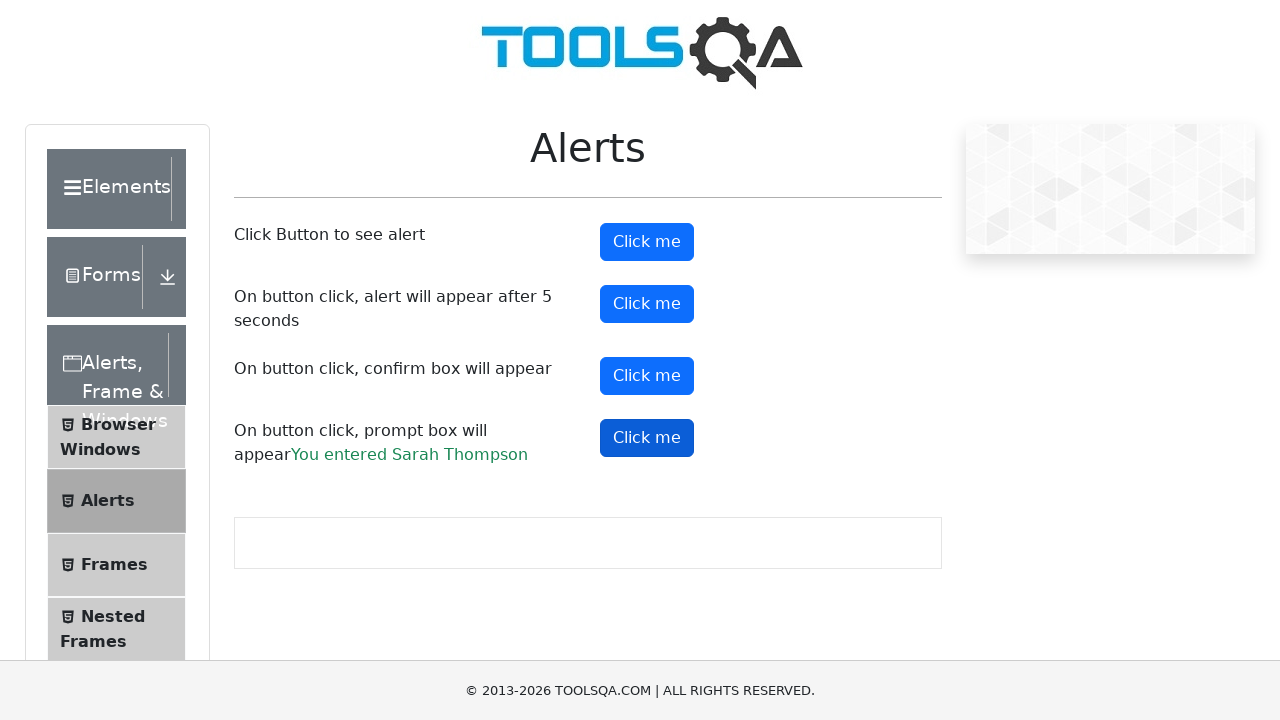

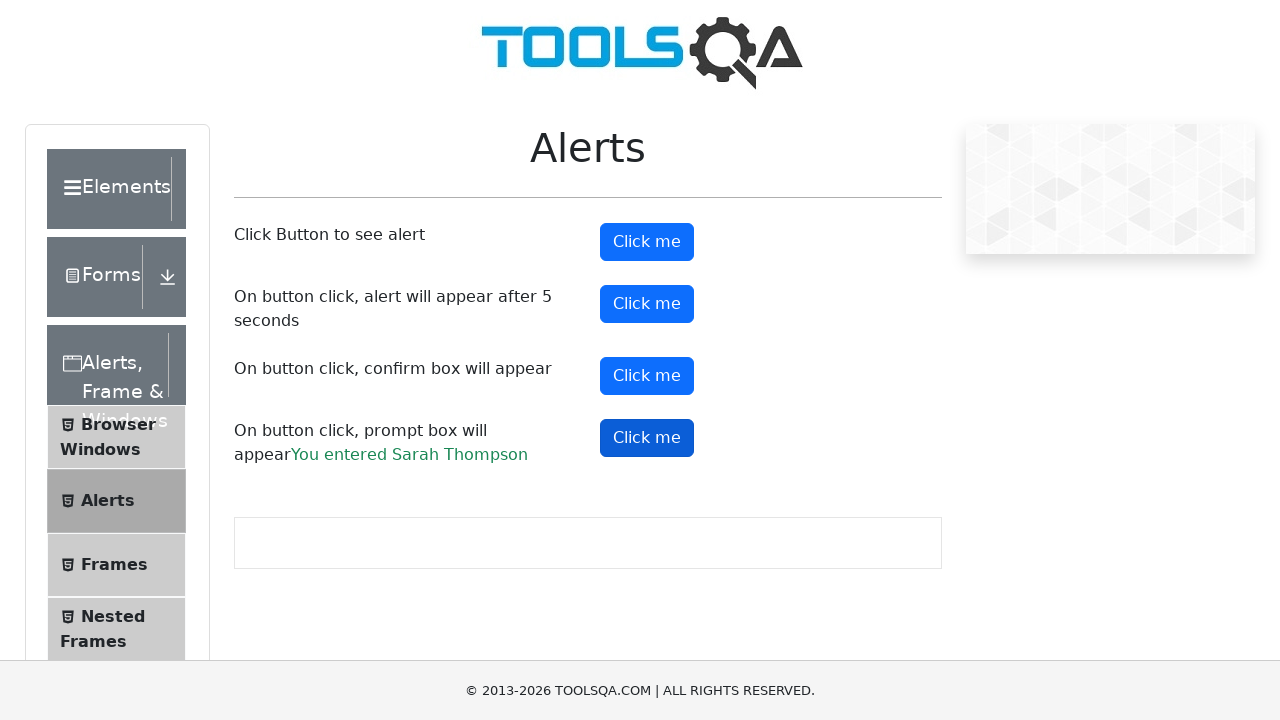